Tests the workflow of checking all checkboxes and then unchecking all, verifying the state changes correctly

Starting URL: https://moatazeldebsy.github.io/test-automation-practices/#/checkboxes

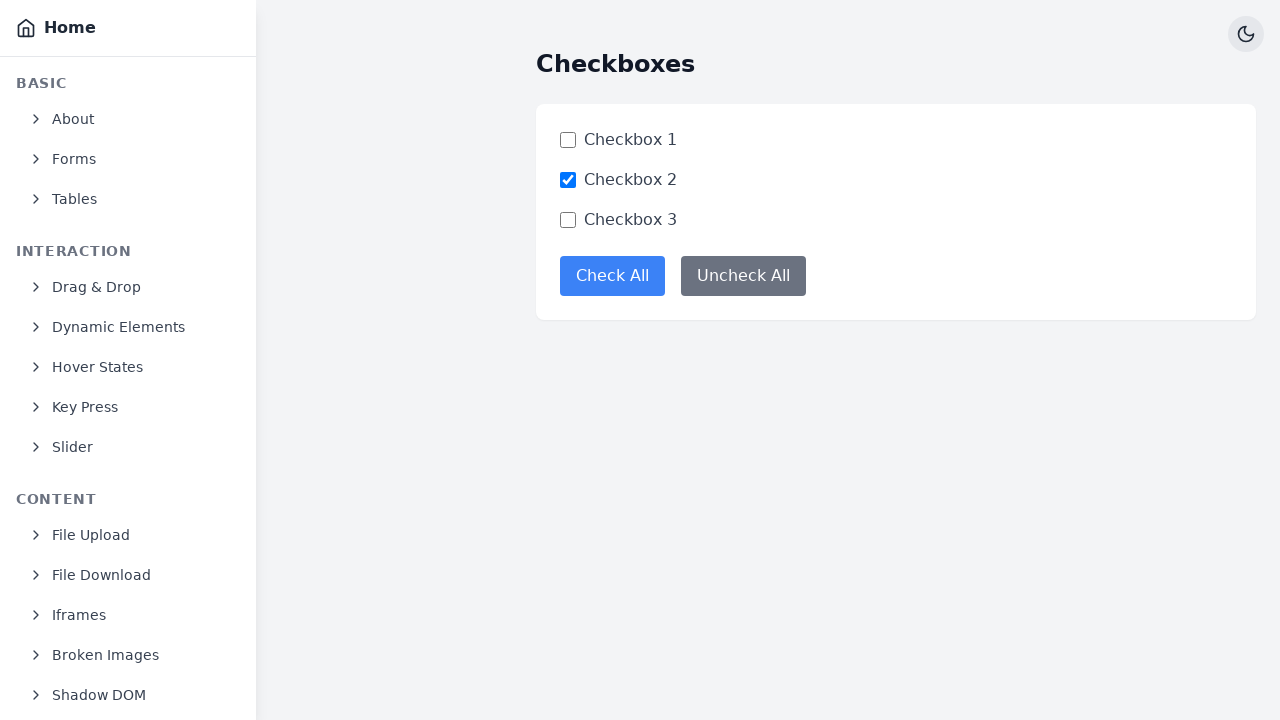

Page loaded and title confirmed
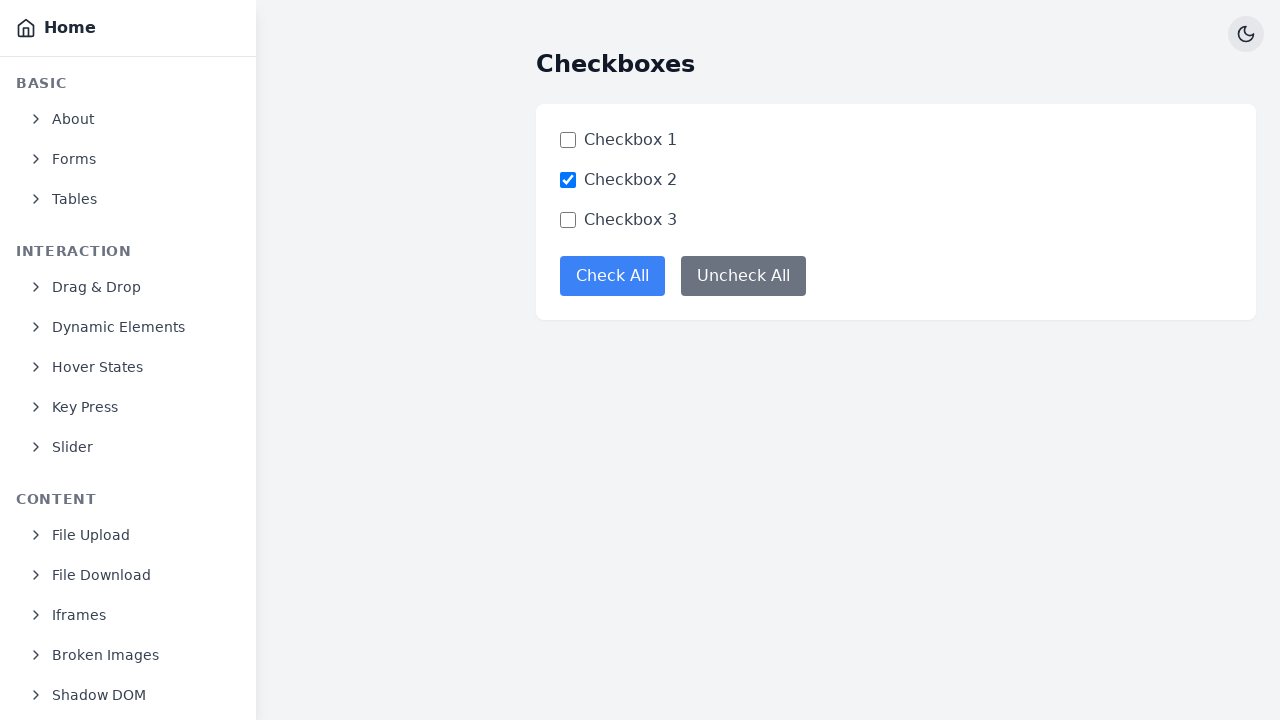

Clicked 'Check All' button at (612, 276) on .mt-6.space-x-4 > button:nth-child(1)
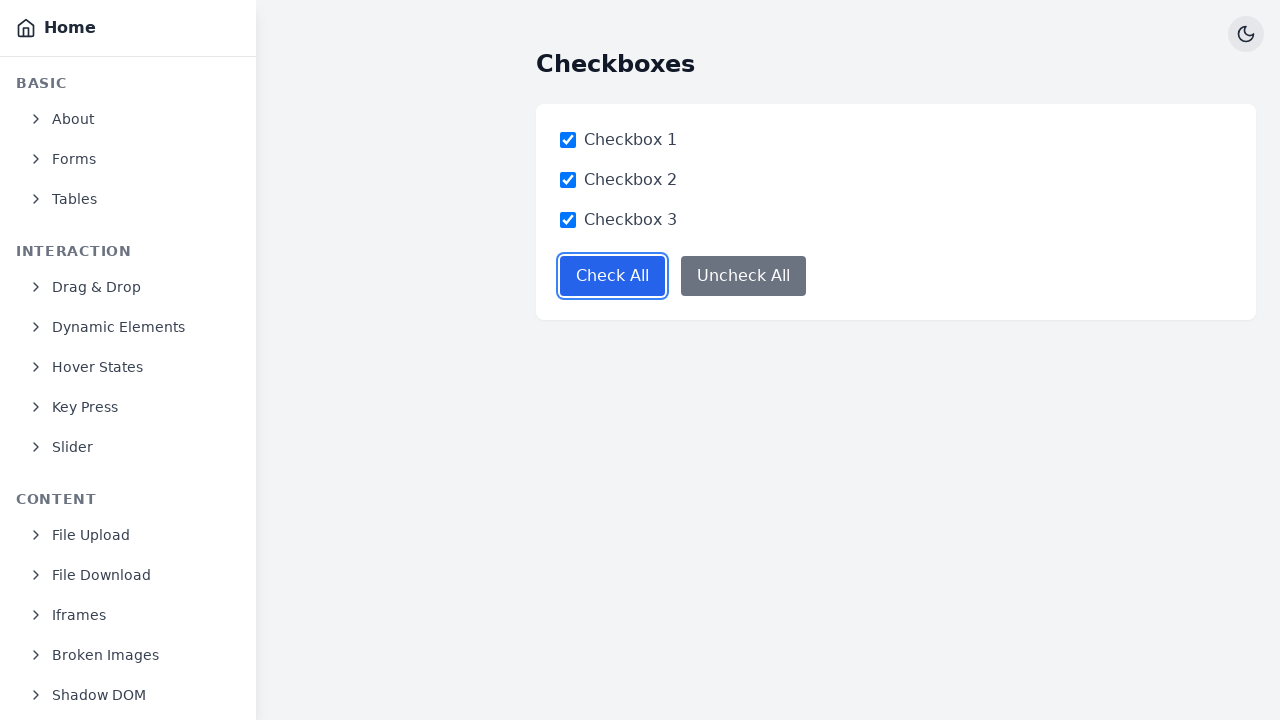

Verified Checkbox 1 is checked
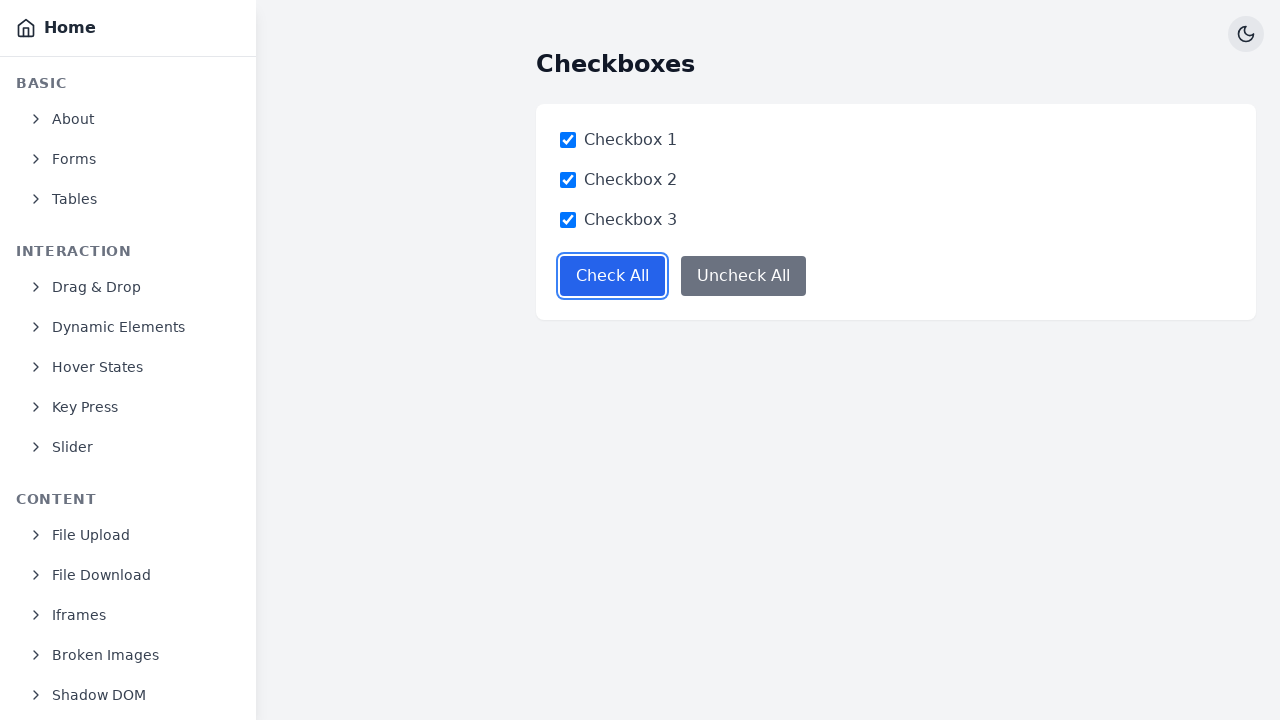

Verified Checkbox 2 is checked
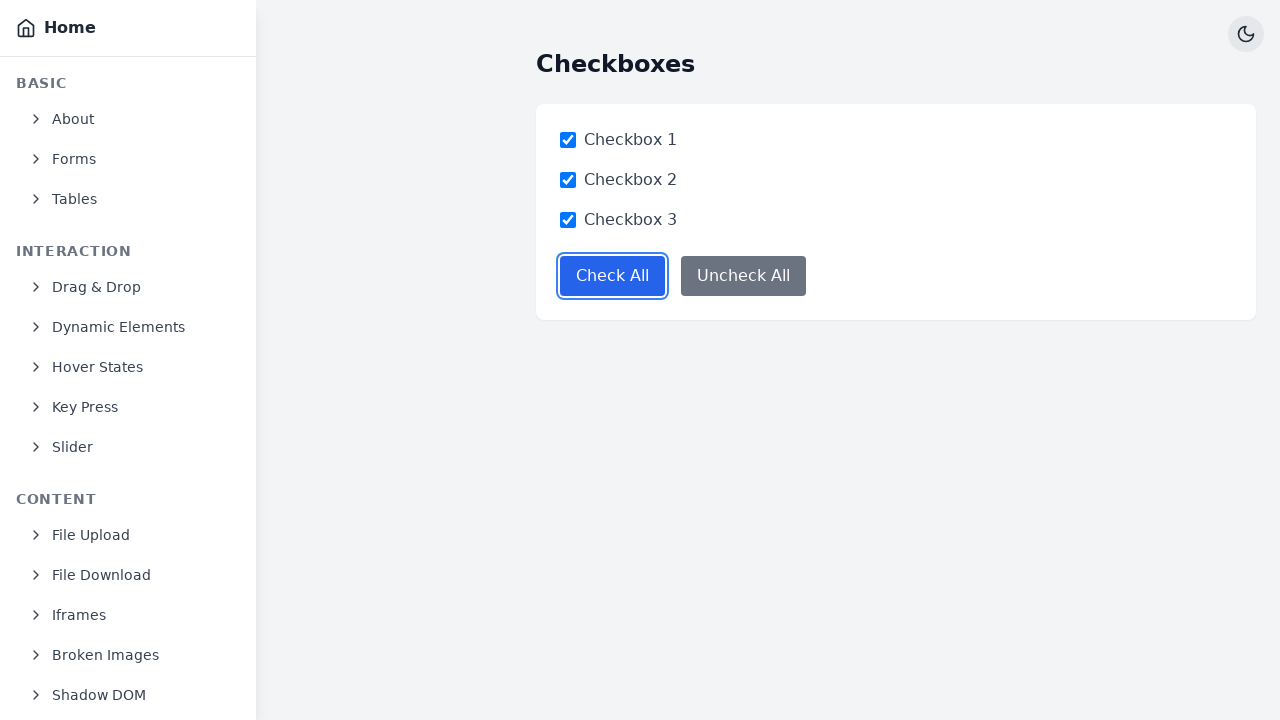

Verified Checkbox 3 is checked
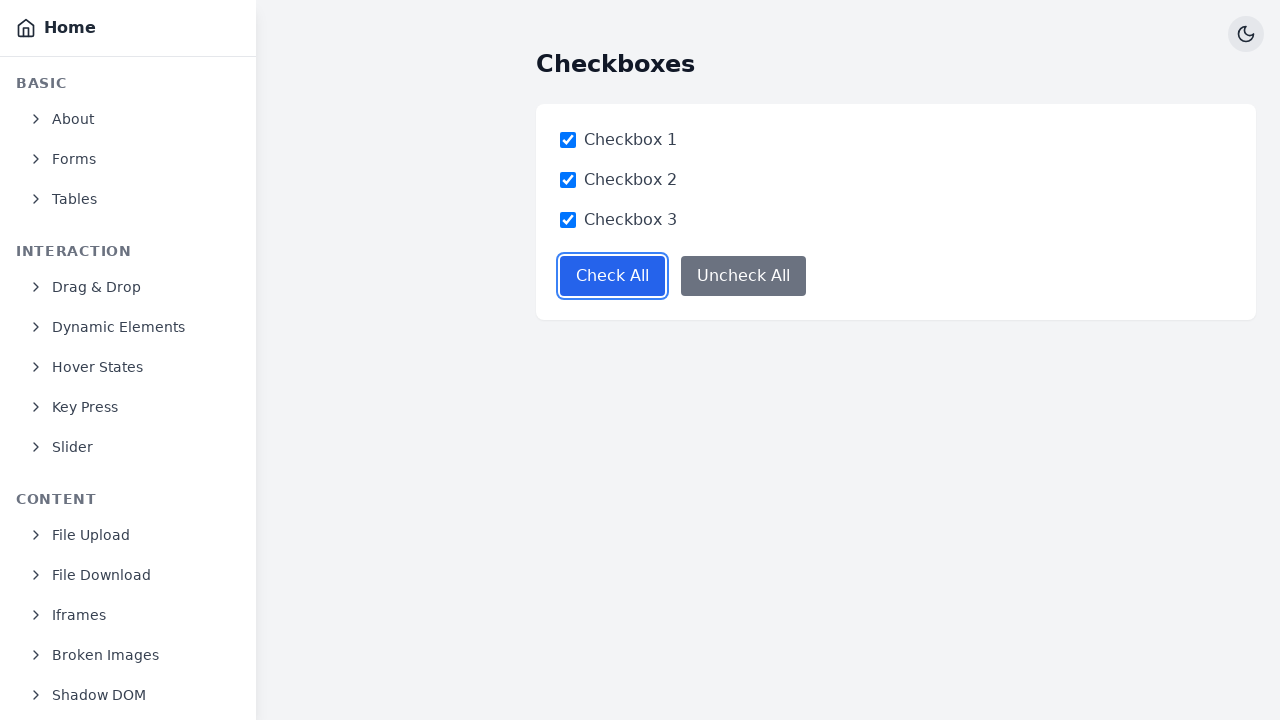

Clicked 'Uncheck All' button at (744, 276) on .mt-6.space-x-4 > button:nth-child(2)
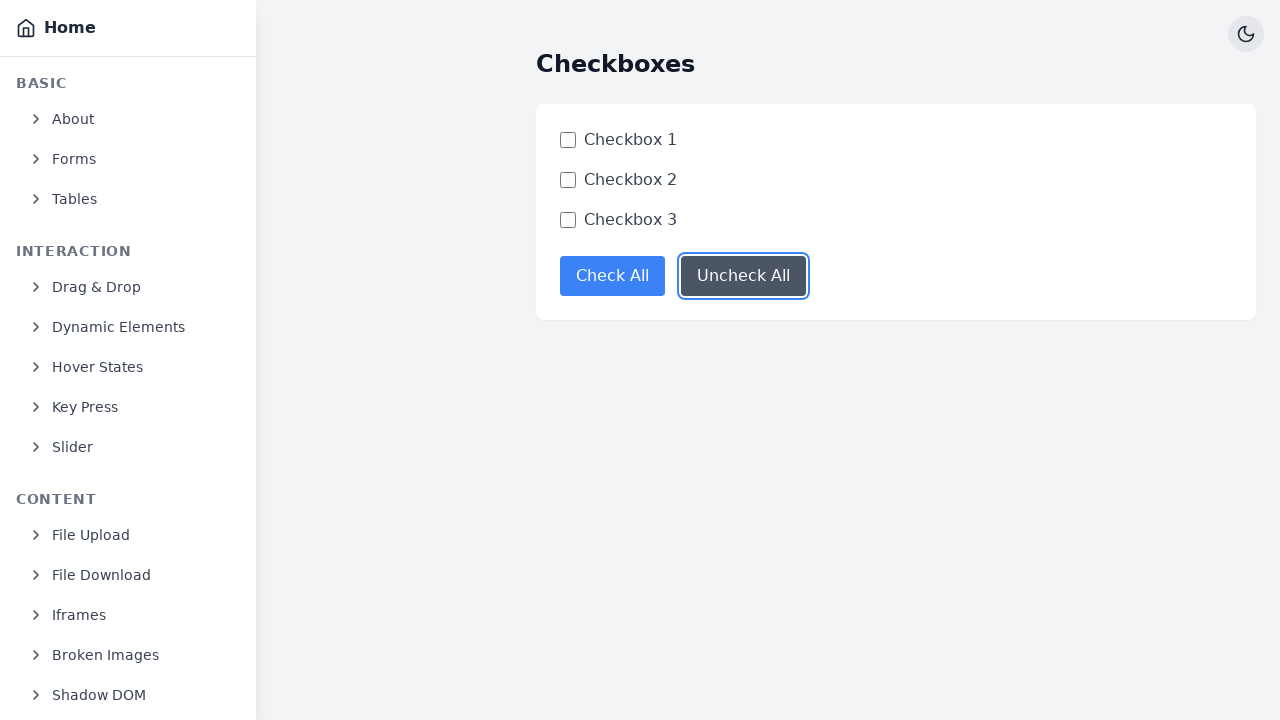

Verified Checkbox 1 is unchecked
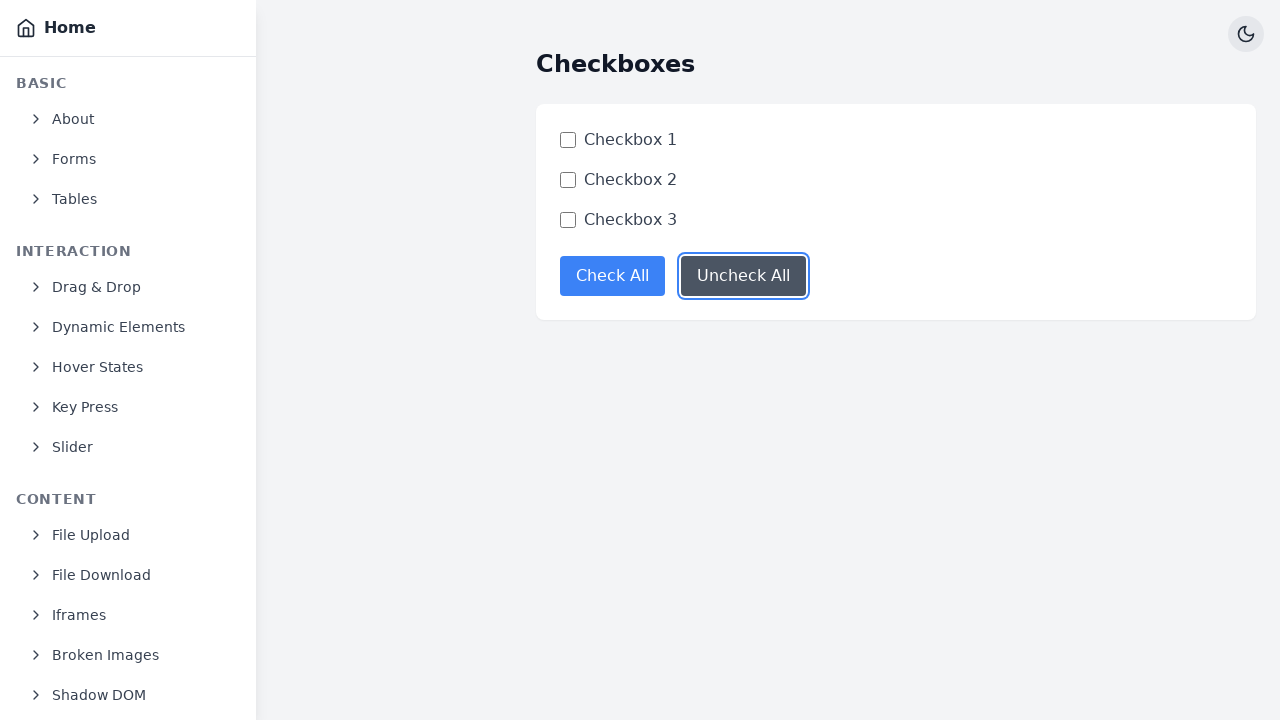

Verified Checkbox 2 is unchecked
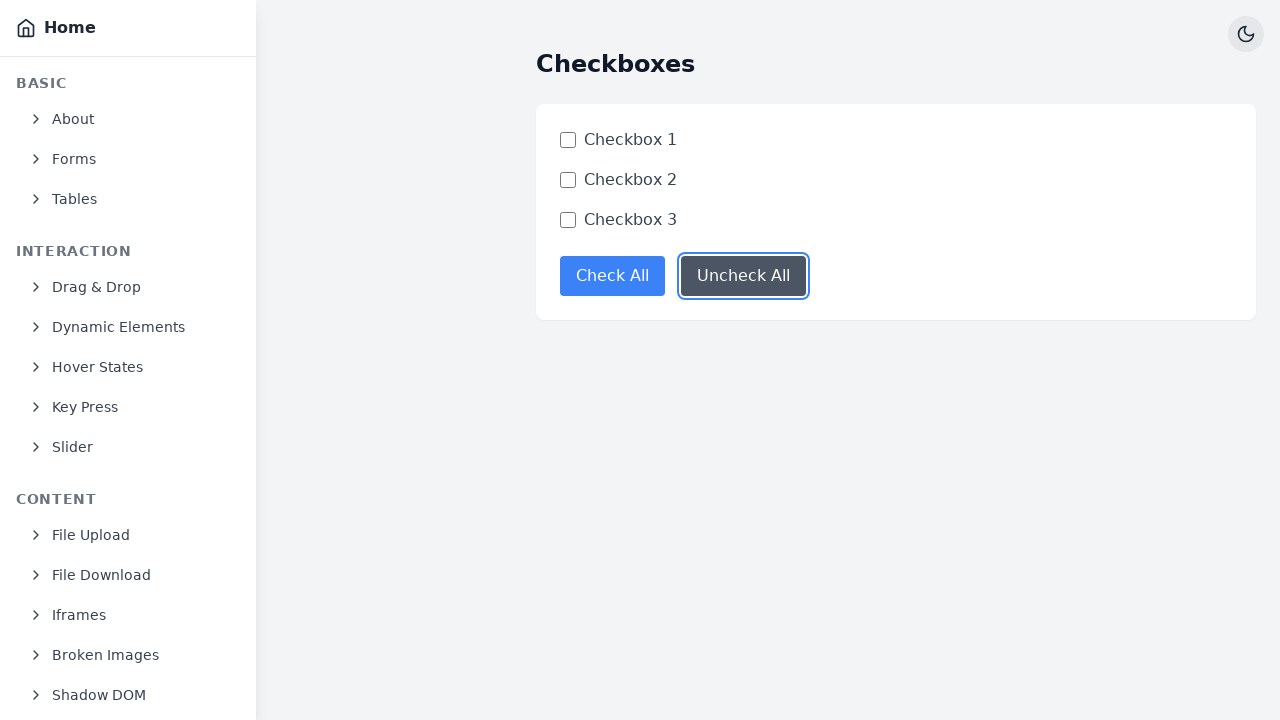

Verified Checkbox 3 is unchecked
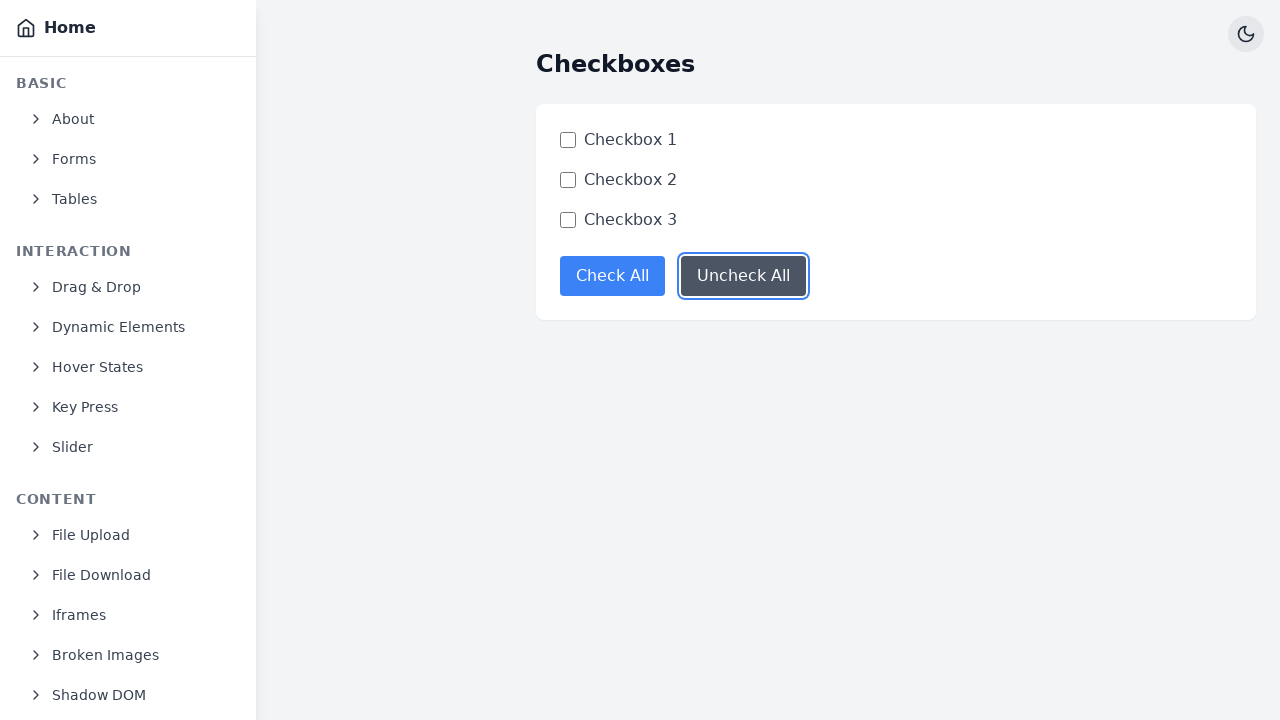

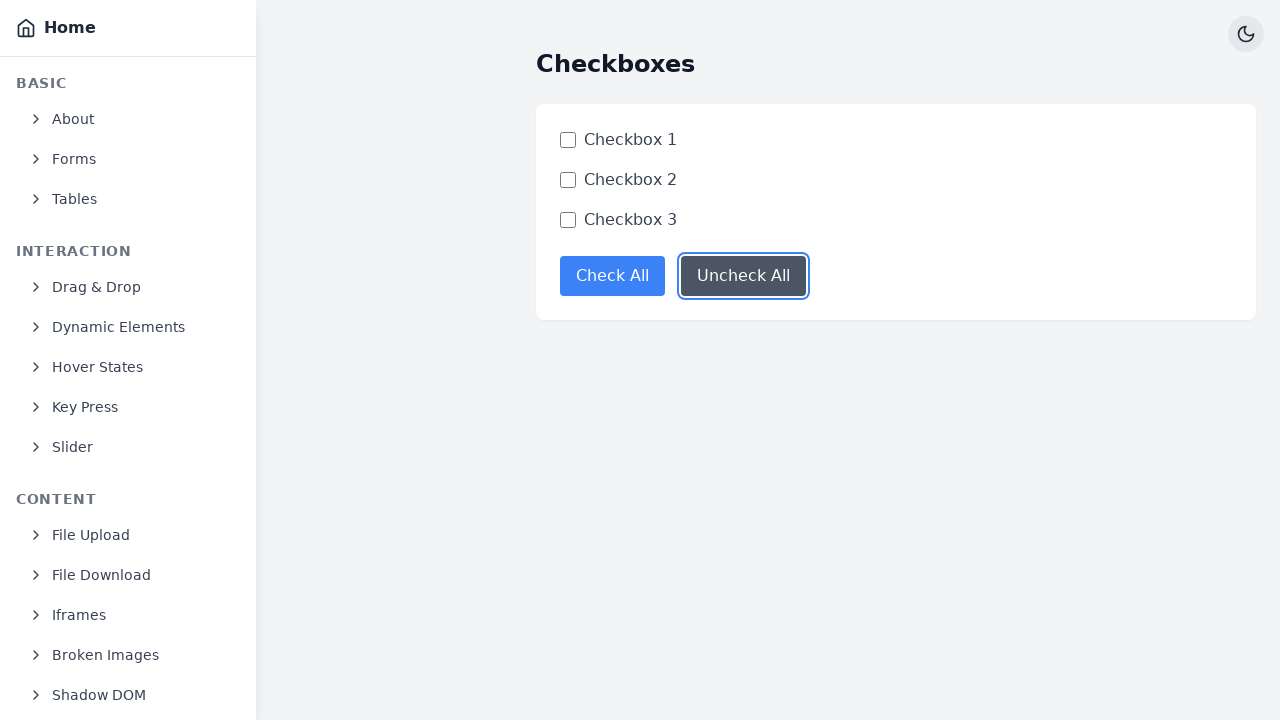